Tests clicking a button and verifying the displayed message after clicking

Starting URL: http://practice.cydeo.com/multiple_buttons

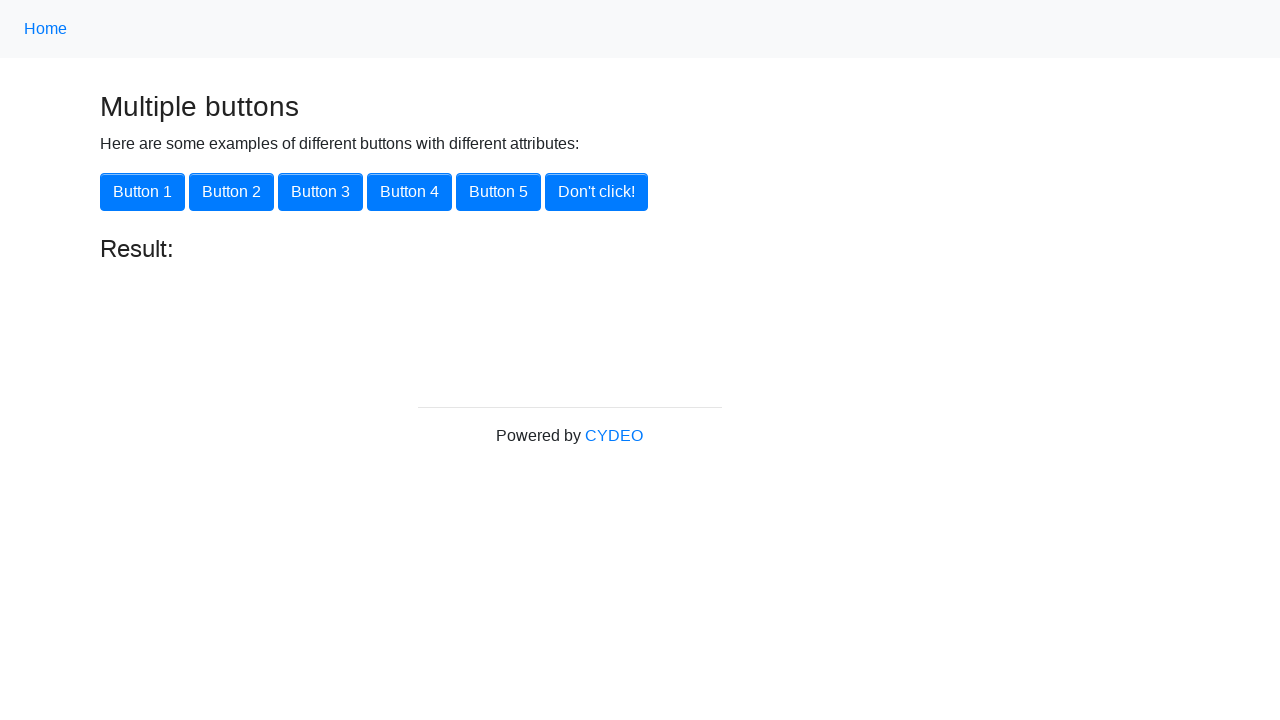

Clicked on Button 1 at (142, 192) on xpath=//button[@onclick='button1()']
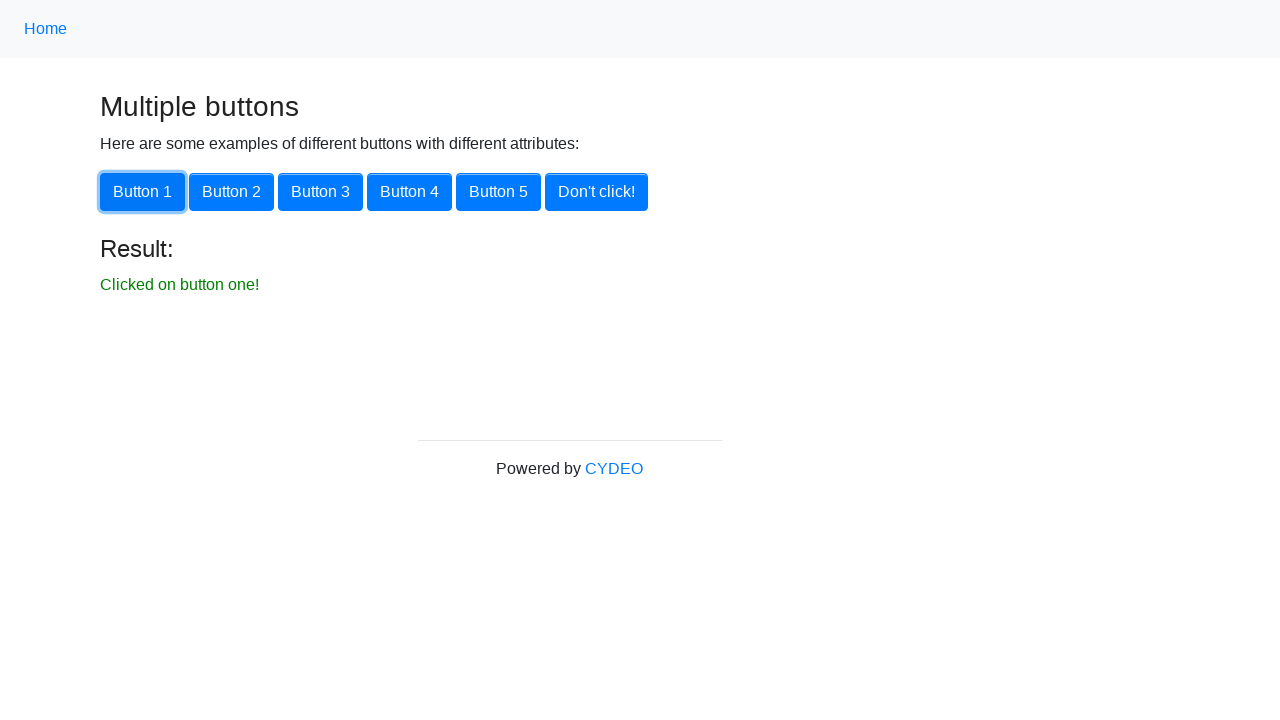

Located the message element
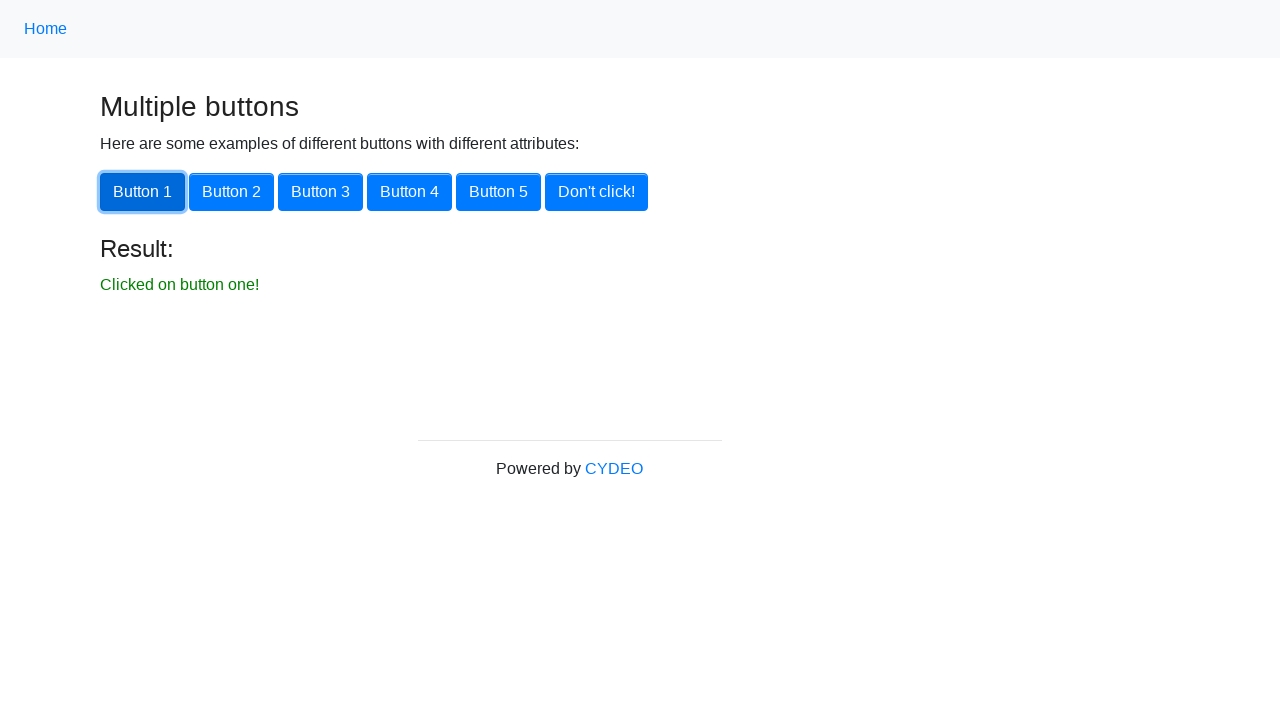

Waited for message to become visible
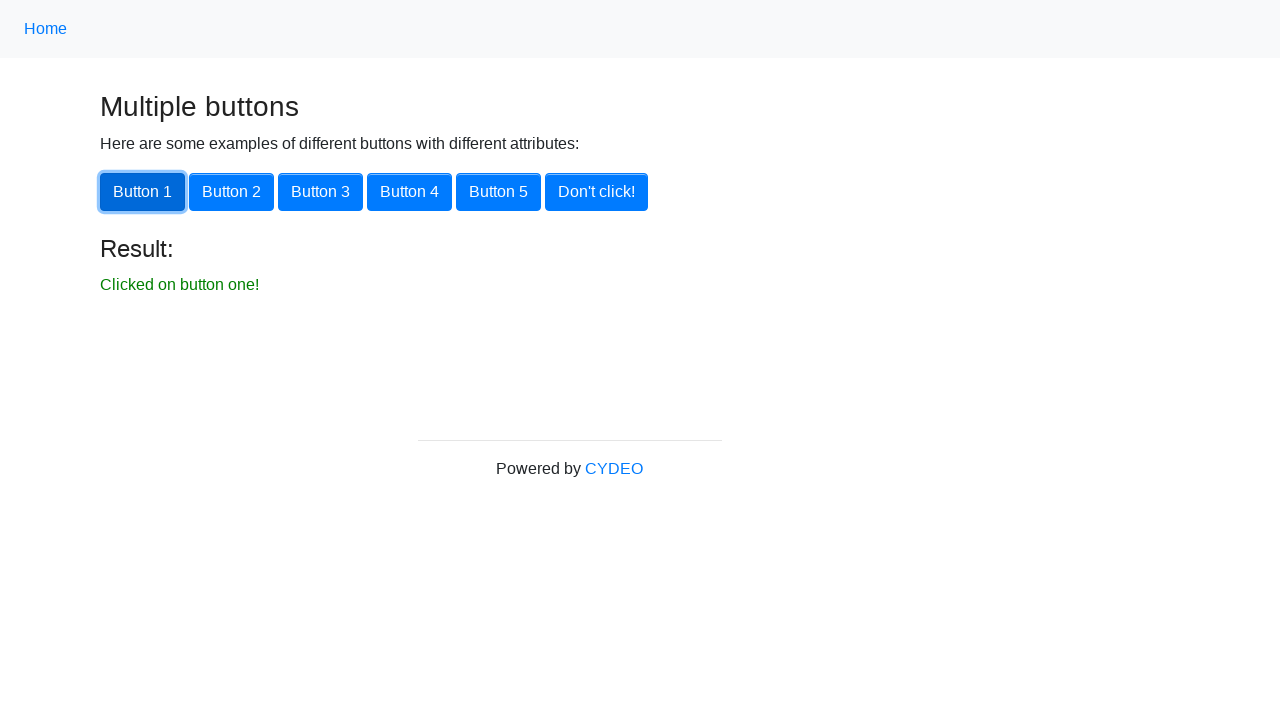

Verified message text is 'Clicked on button one!'
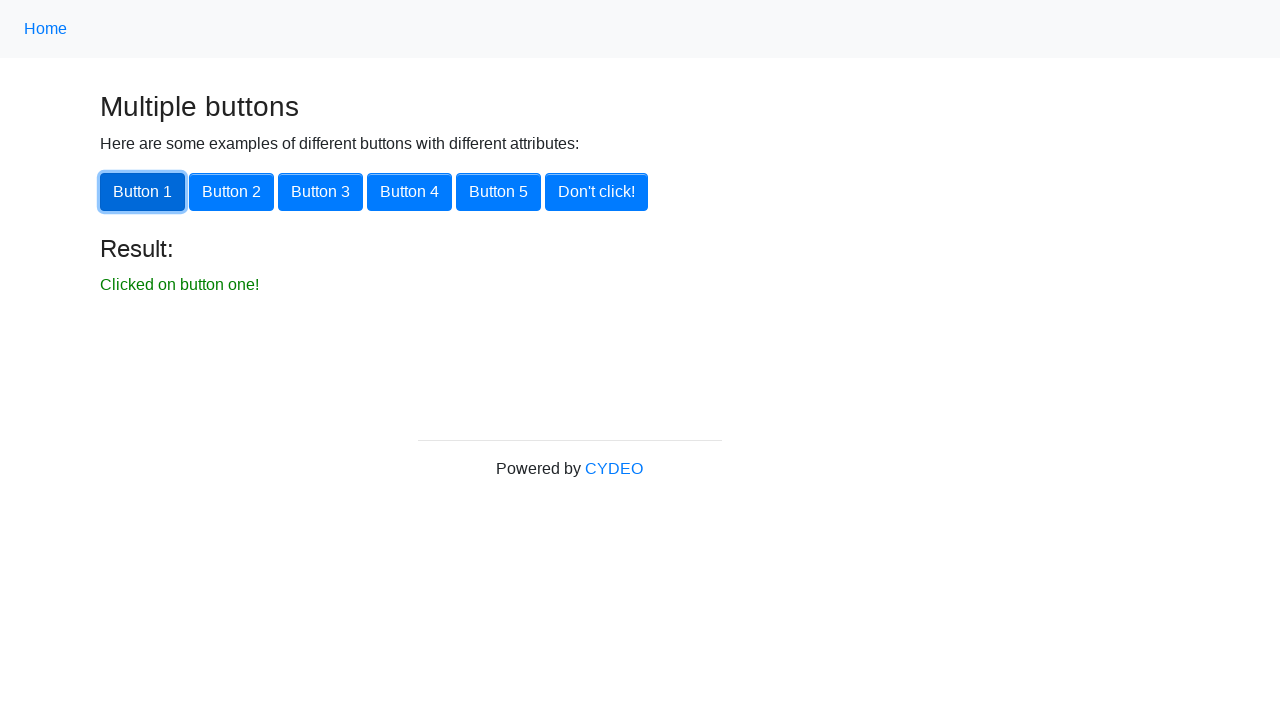

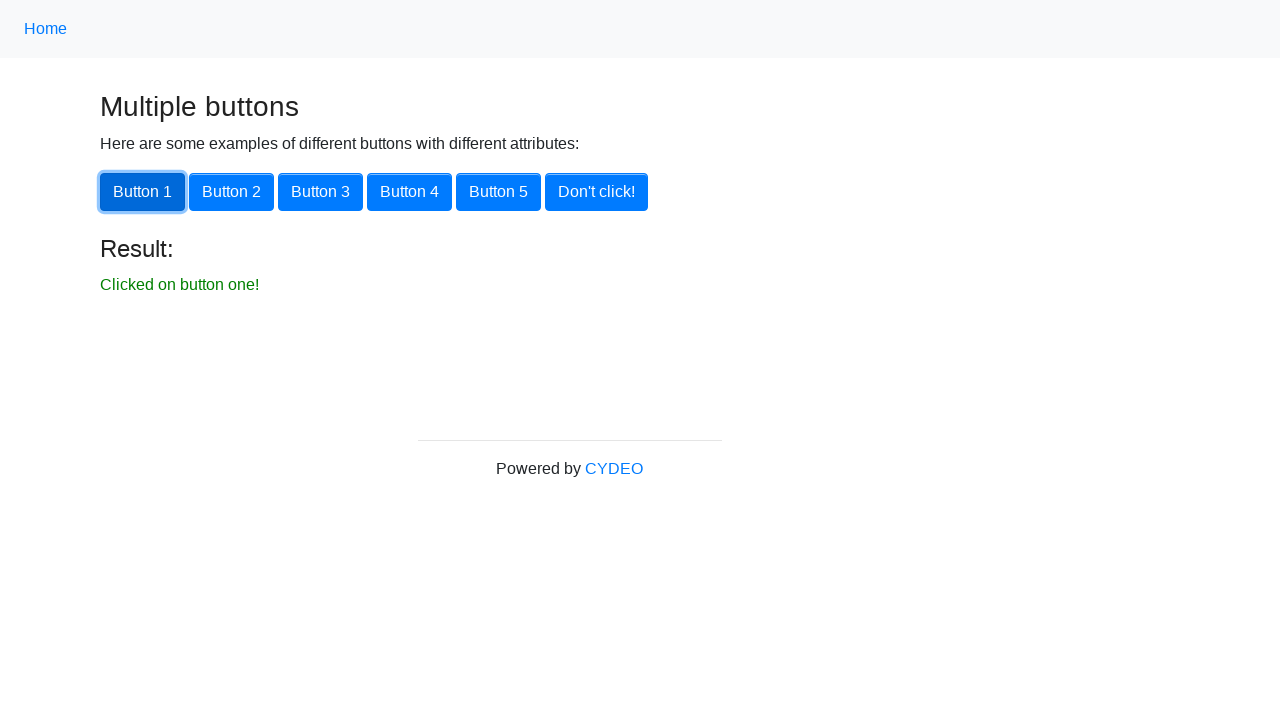